Tests that entered text is trimmed when saving edits

Starting URL: https://demo.playwright.dev/todomvc

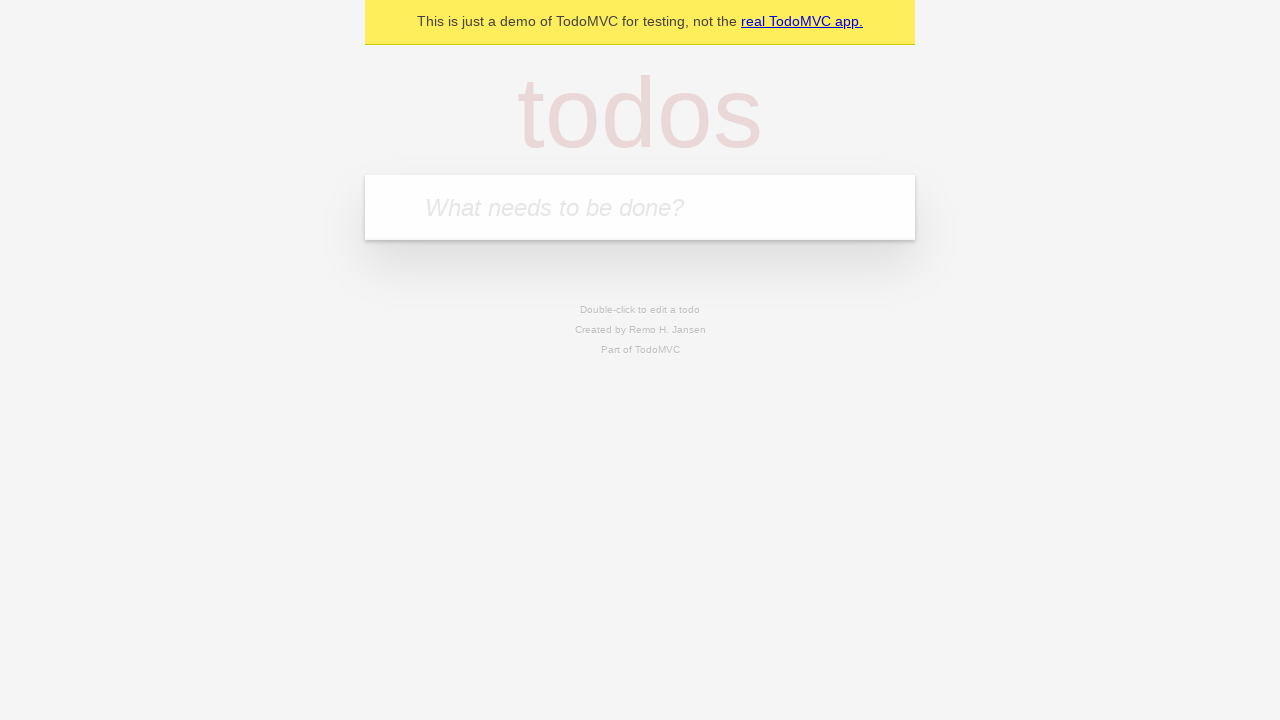

Filled todo input with 'buy some cheese' on internal:attr=[placeholder="What needs to be done?"i]
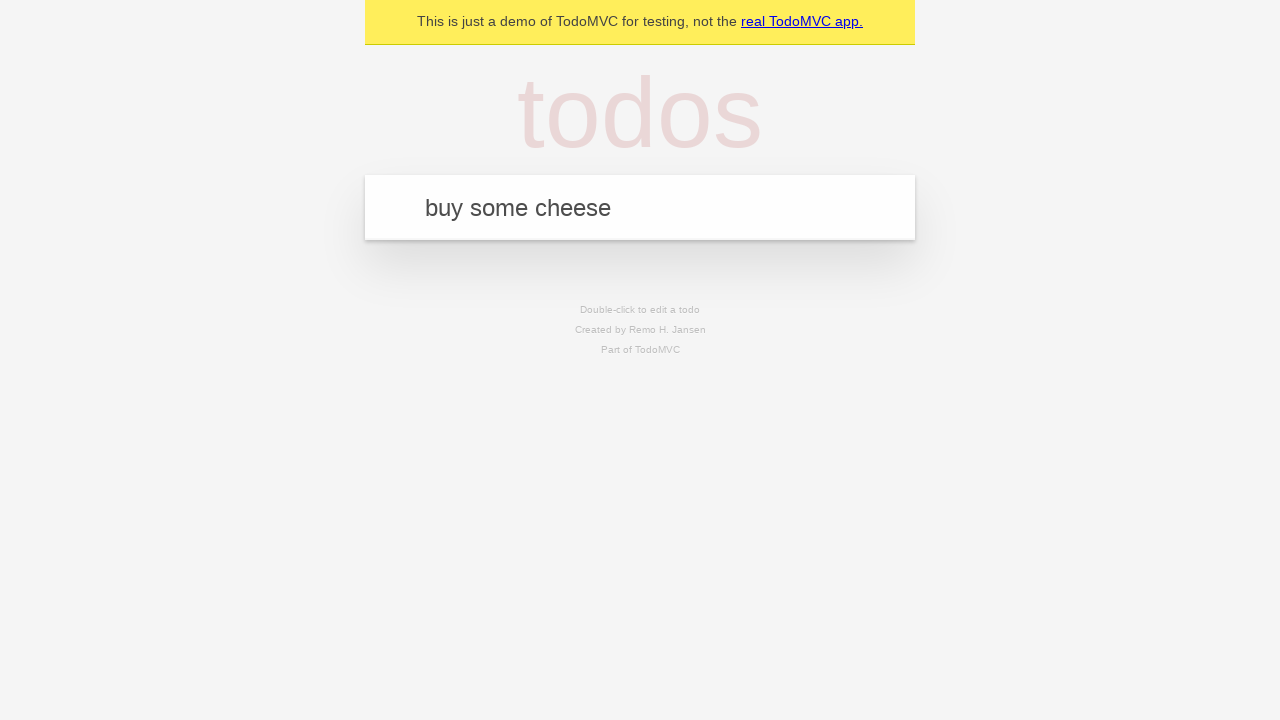

Pressed Enter to create first todo item on internal:attr=[placeholder="What needs to be done?"i]
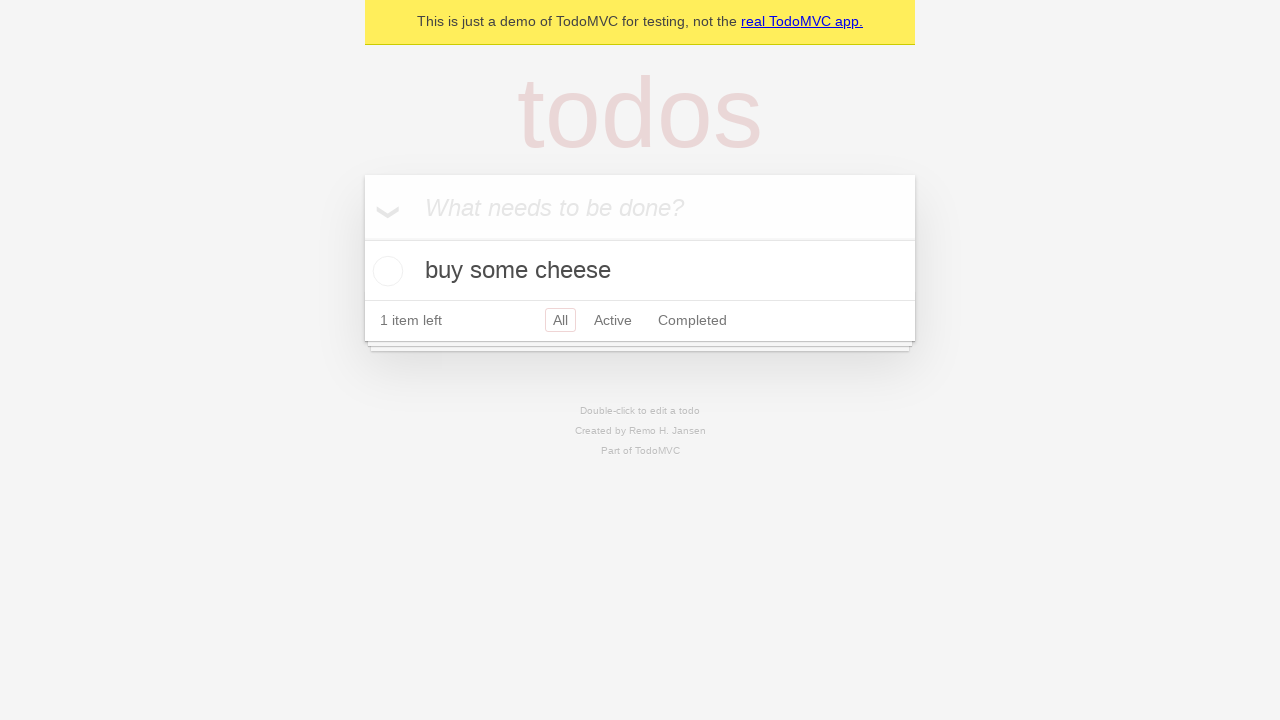

Filled todo input with 'feed the cat' on internal:attr=[placeholder="What needs to be done?"i]
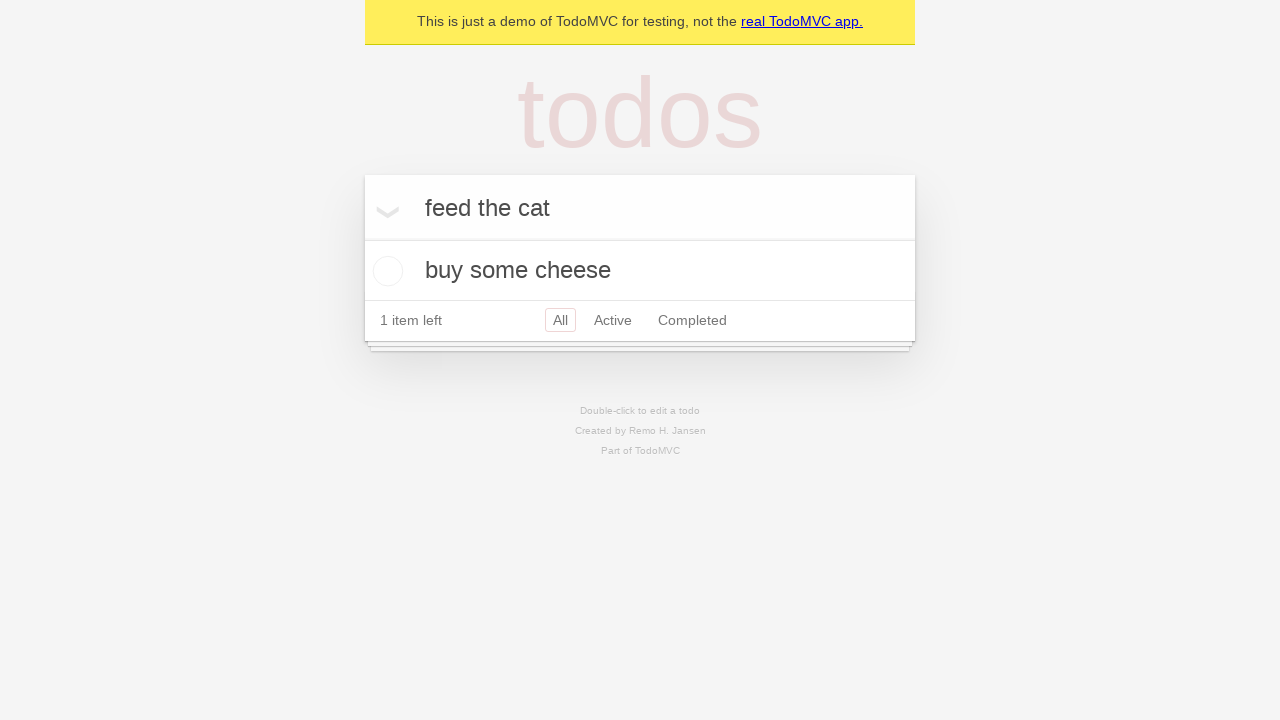

Pressed Enter to create second todo item on internal:attr=[placeholder="What needs to be done?"i]
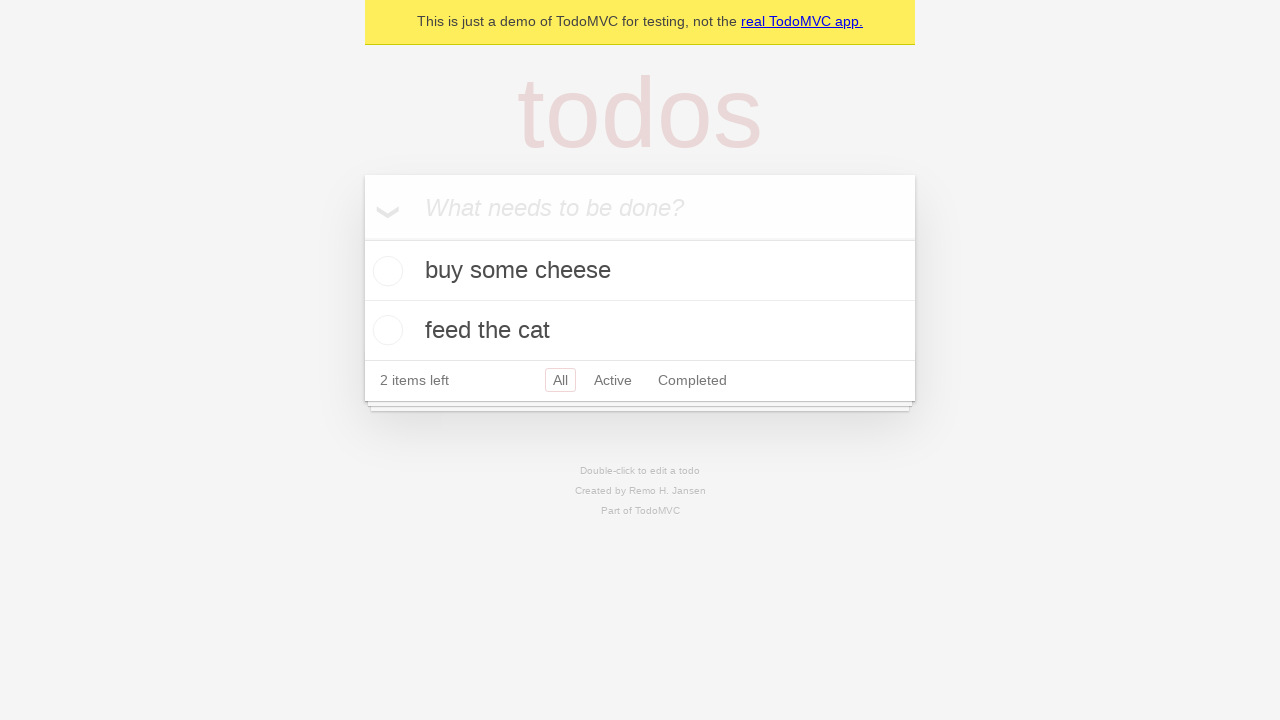

Filled todo input with 'book a doctors appointment' on internal:attr=[placeholder="What needs to be done?"i]
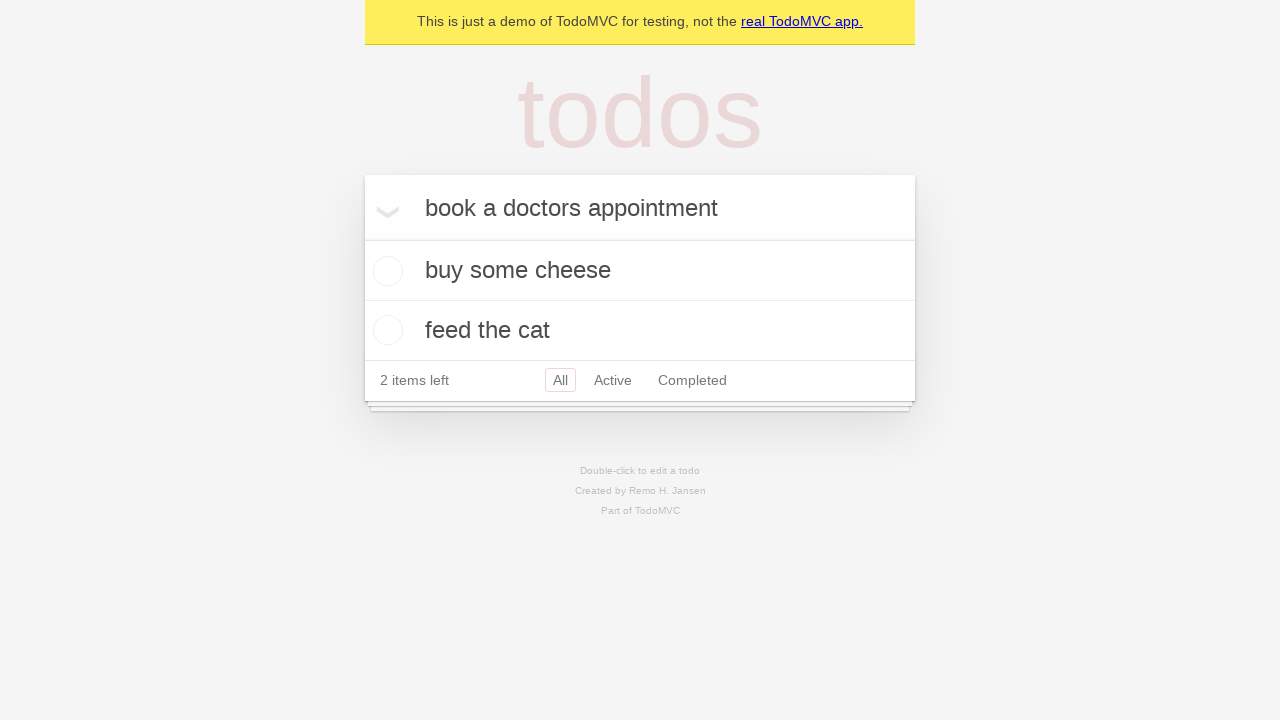

Pressed Enter to create third todo item on internal:attr=[placeholder="What needs to be done?"i]
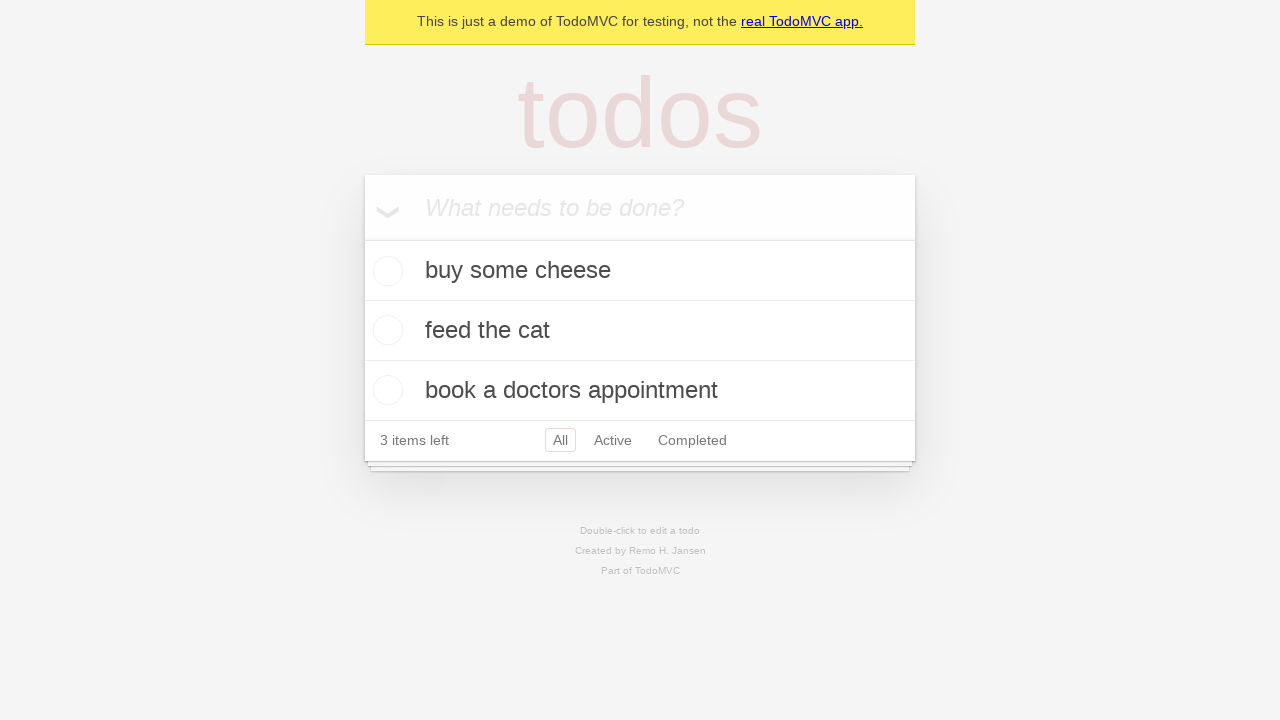

Double-clicked second todo item to enter edit mode at (640, 331) on internal:testid=[data-testid="todo-item"s] >> nth=1
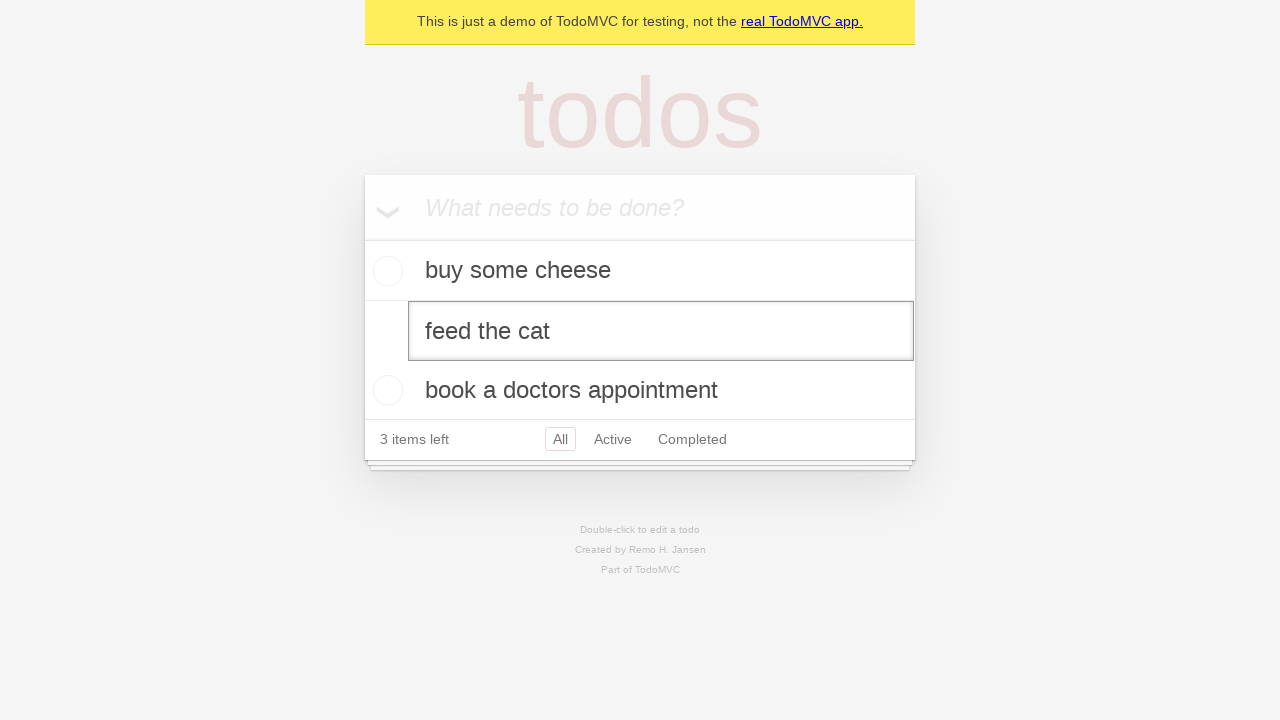

Filled edit field with whitespace-padded text '    buy some sausages    ' on internal:testid=[data-testid="todo-item"s] >> nth=1 >> .edit
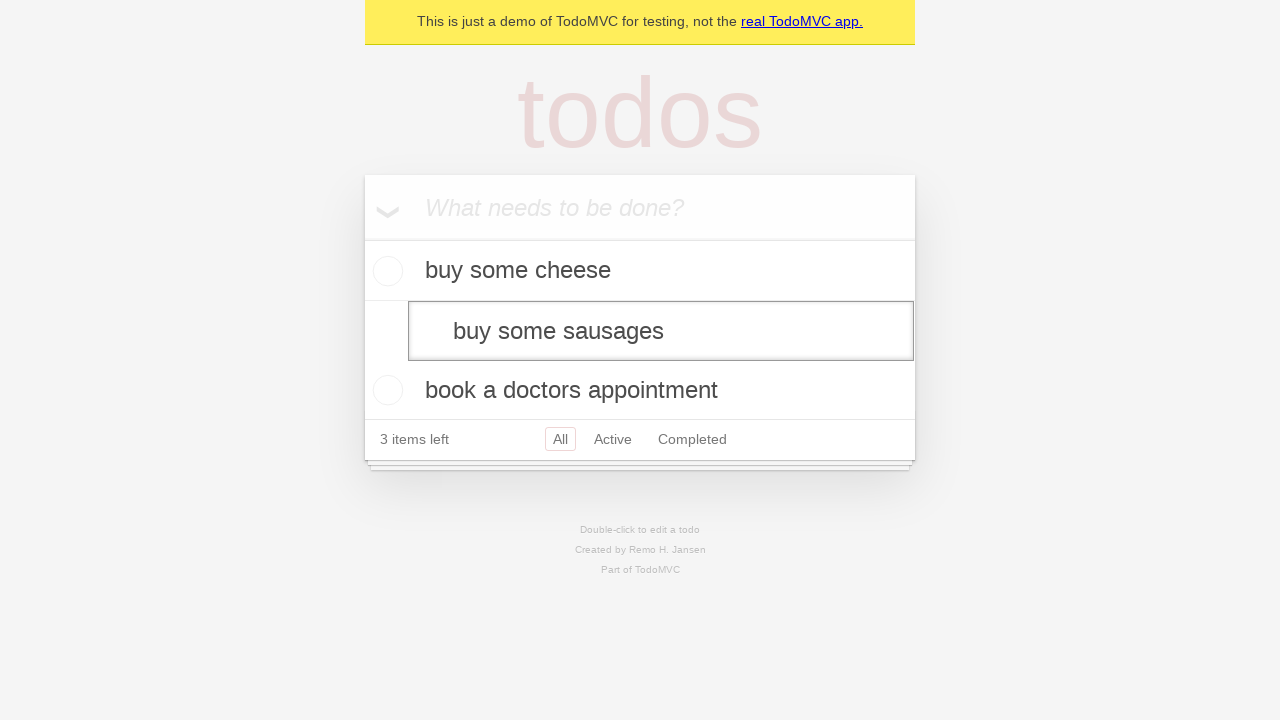

Pressed Enter to save edited todo item with trimmed text on internal:testid=[data-testid="todo-item"s] >> nth=1 >> .edit
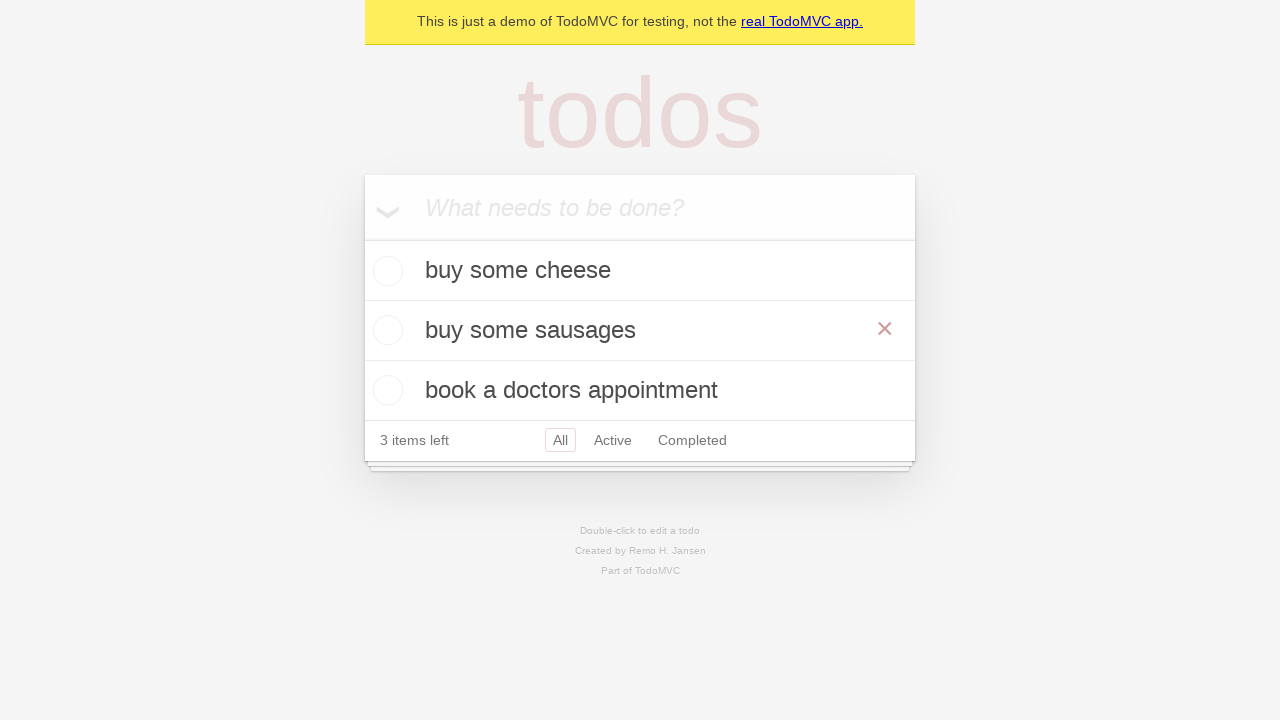

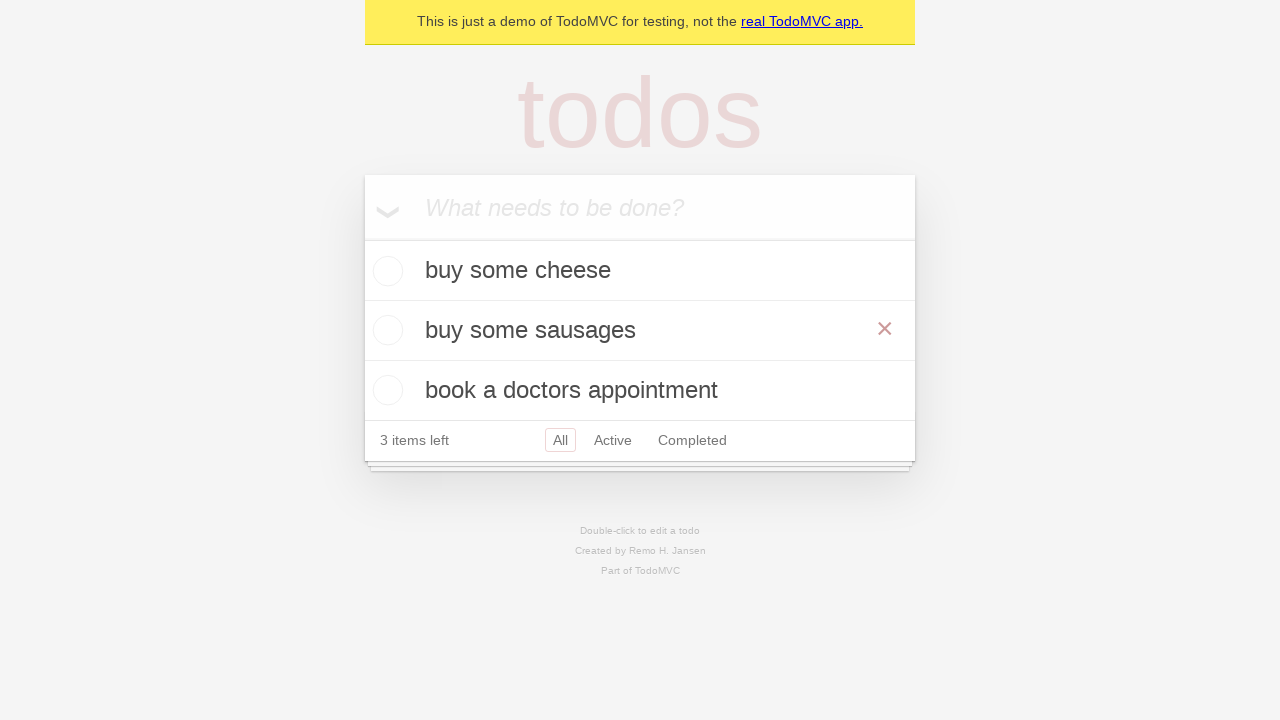